Tests entering text into a JavaScript prompt dialog and verifying the entered text is displayed in results

Starting URL: https://the-internet.herokuapp.com/javascript_alerts

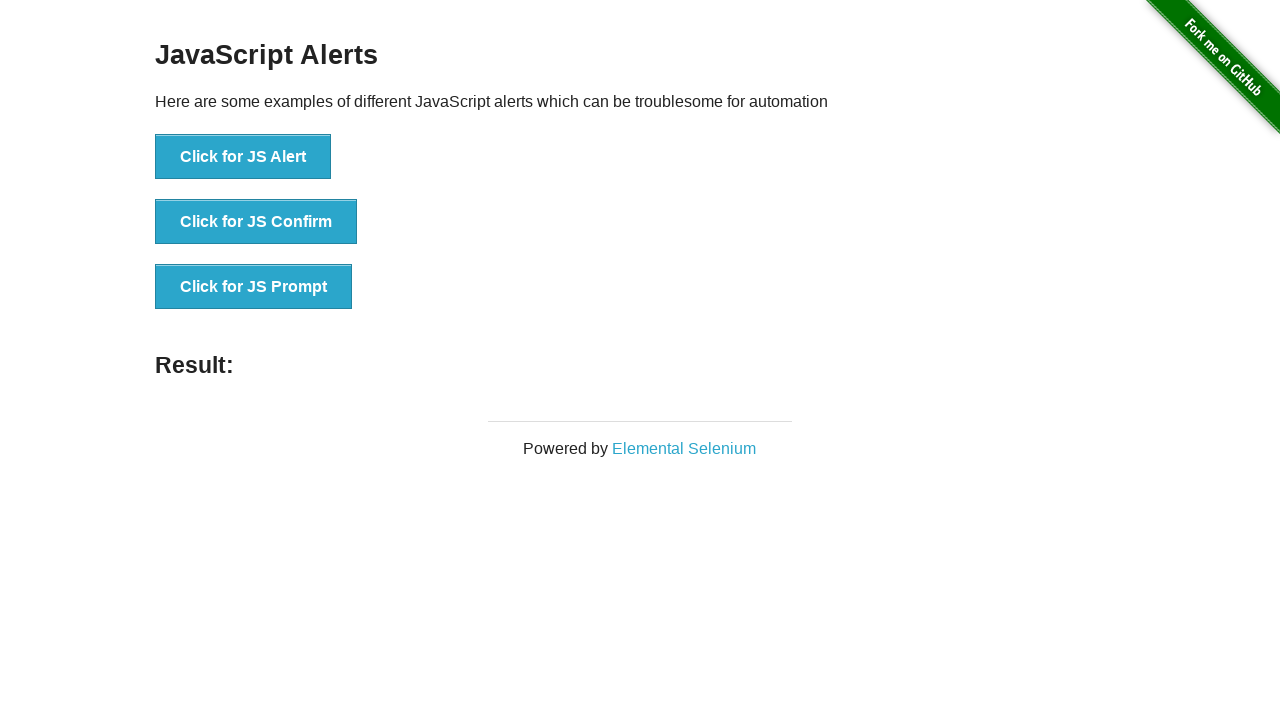

Set up dialog handler to accept prompt with text 'TAU rocks!'
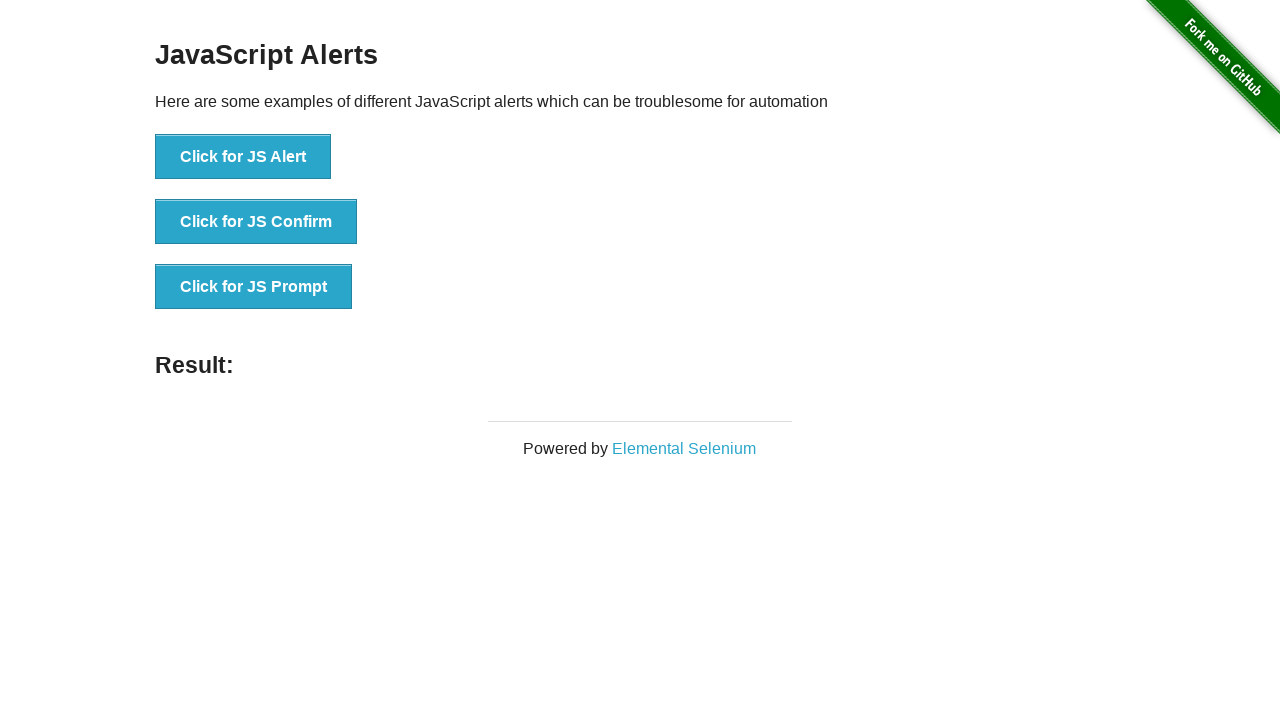

Clicked button to trigger JavaScript prompt dialog at (254, 287) on button[onclick='jsPrompt()']
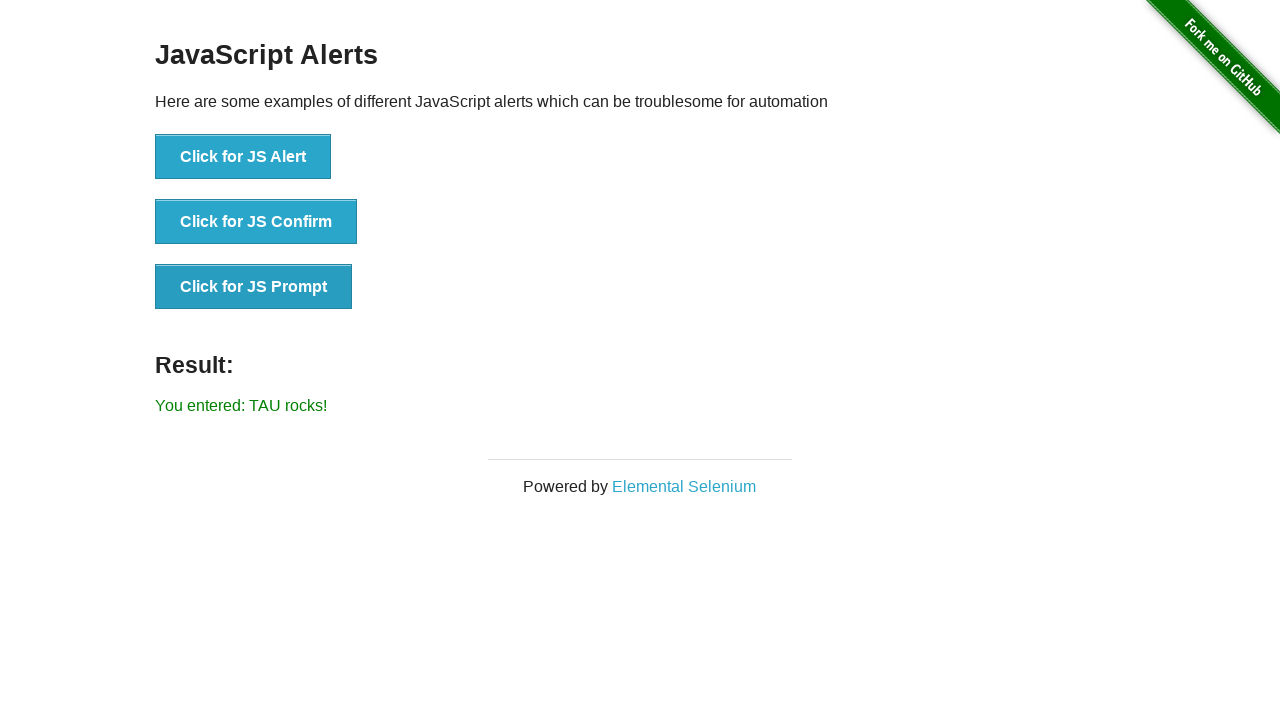

Result text element loaded on page
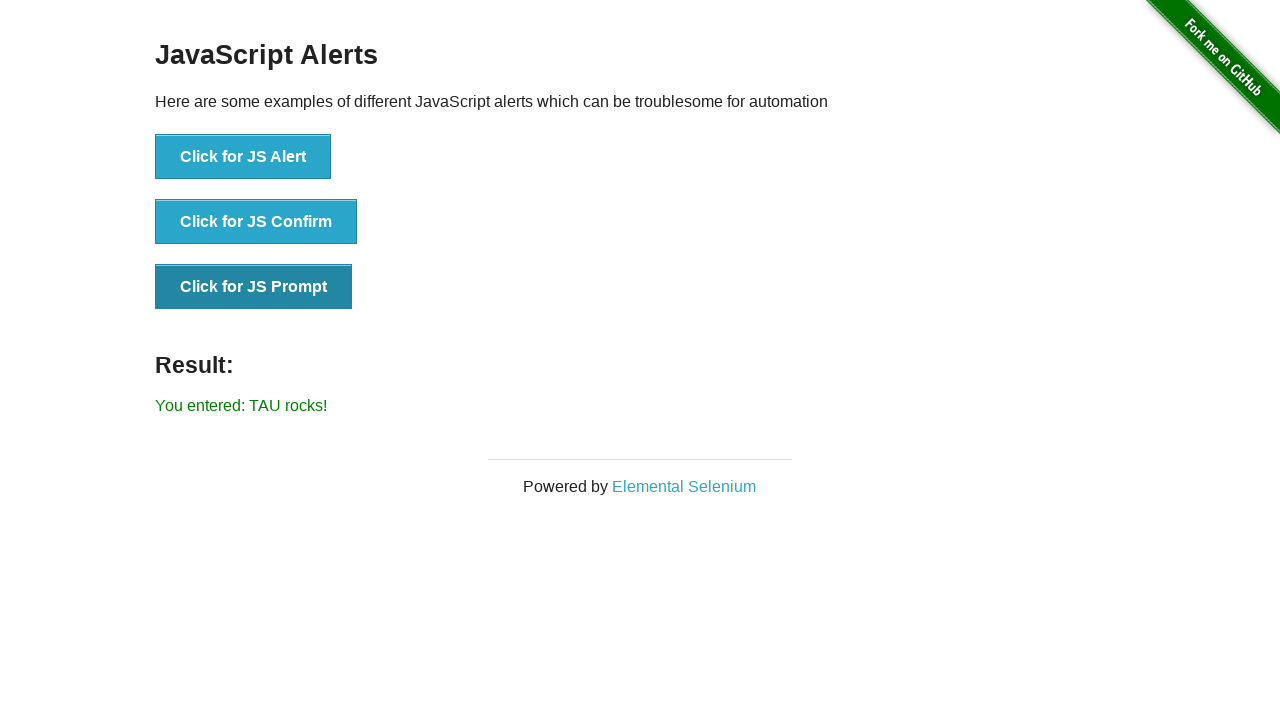

Retrieved result text from page
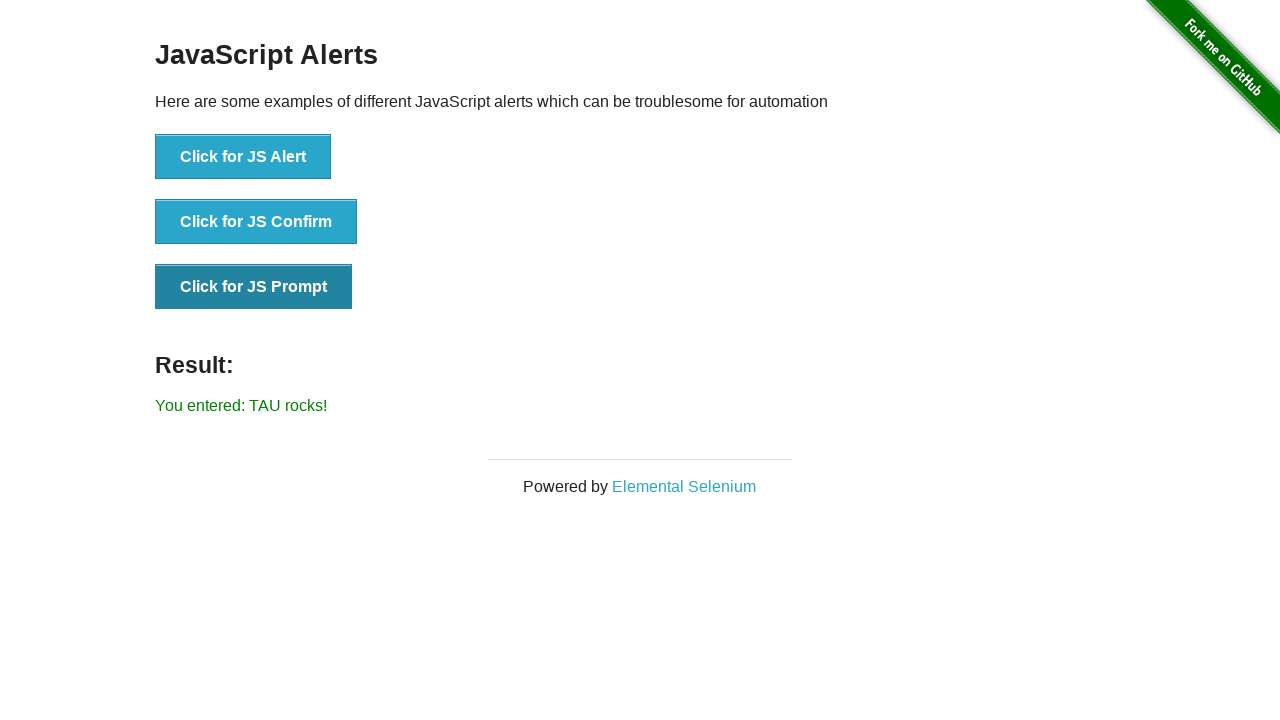

Verified that result text matches expected output 'You entered: TAU rocks!'
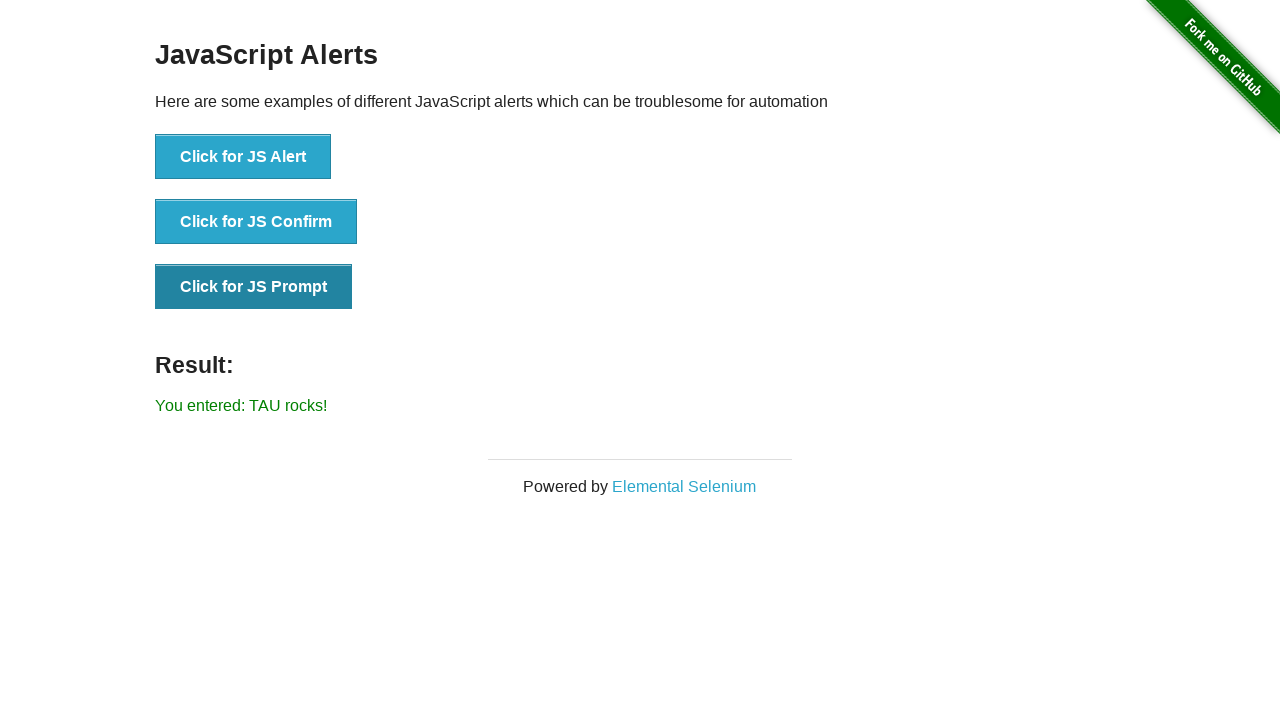

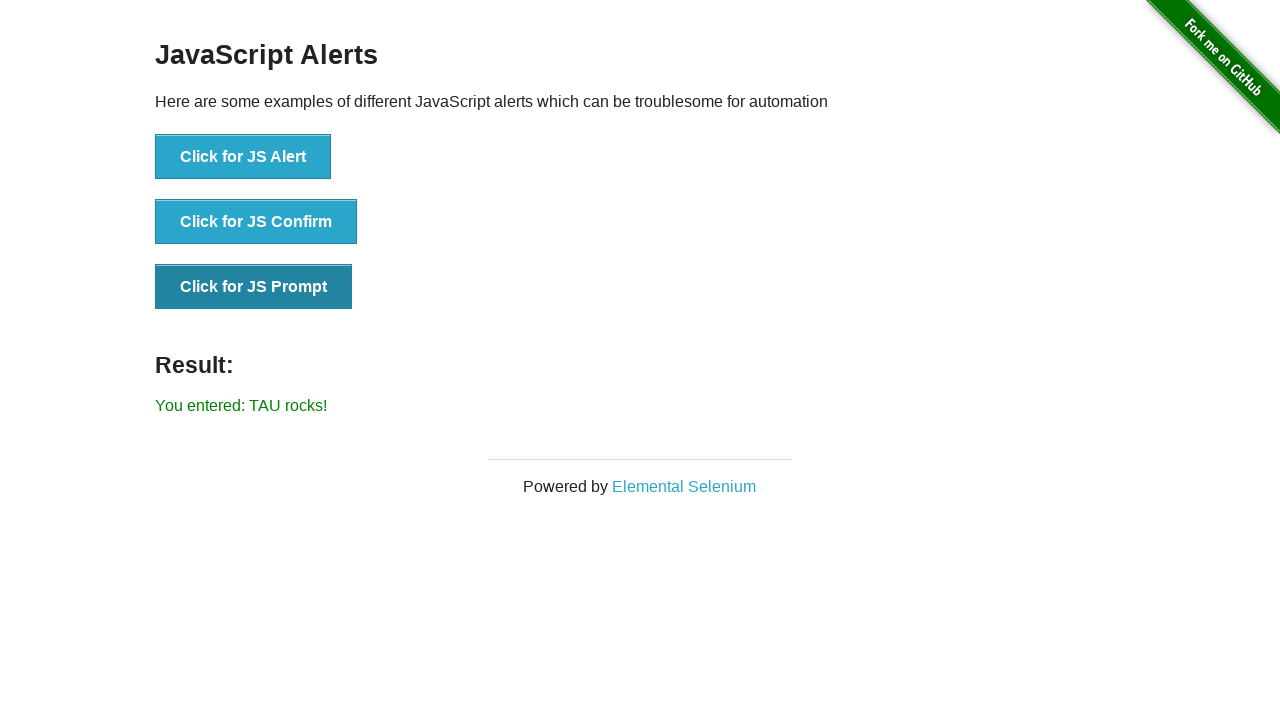